Tests various Selenium selector methods (tag name, class name, CSS selectors, XPath) by filling form fields with different selector strategies, navigating through the form page multiple times, and finally submitting the form.

Starting URL: https://formy-project.herokuapp.com/form

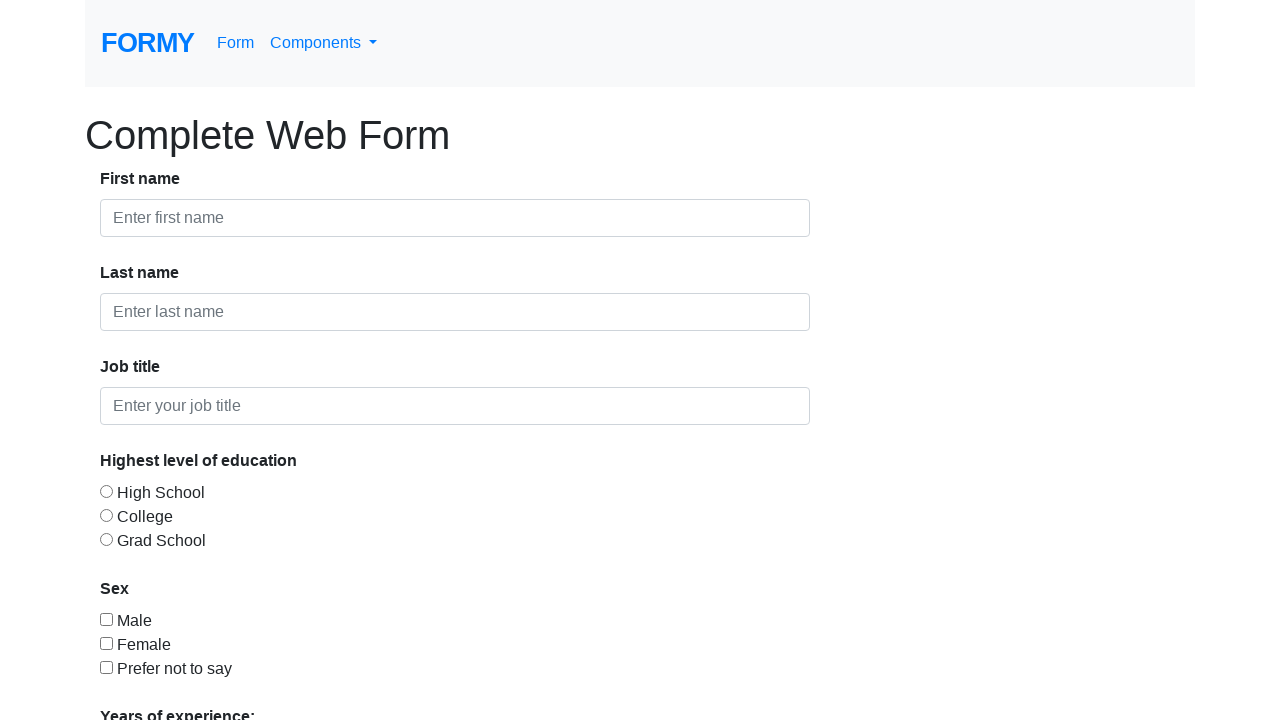

Filled first name field with 'Andy' using tag name selector on input >> nth=0
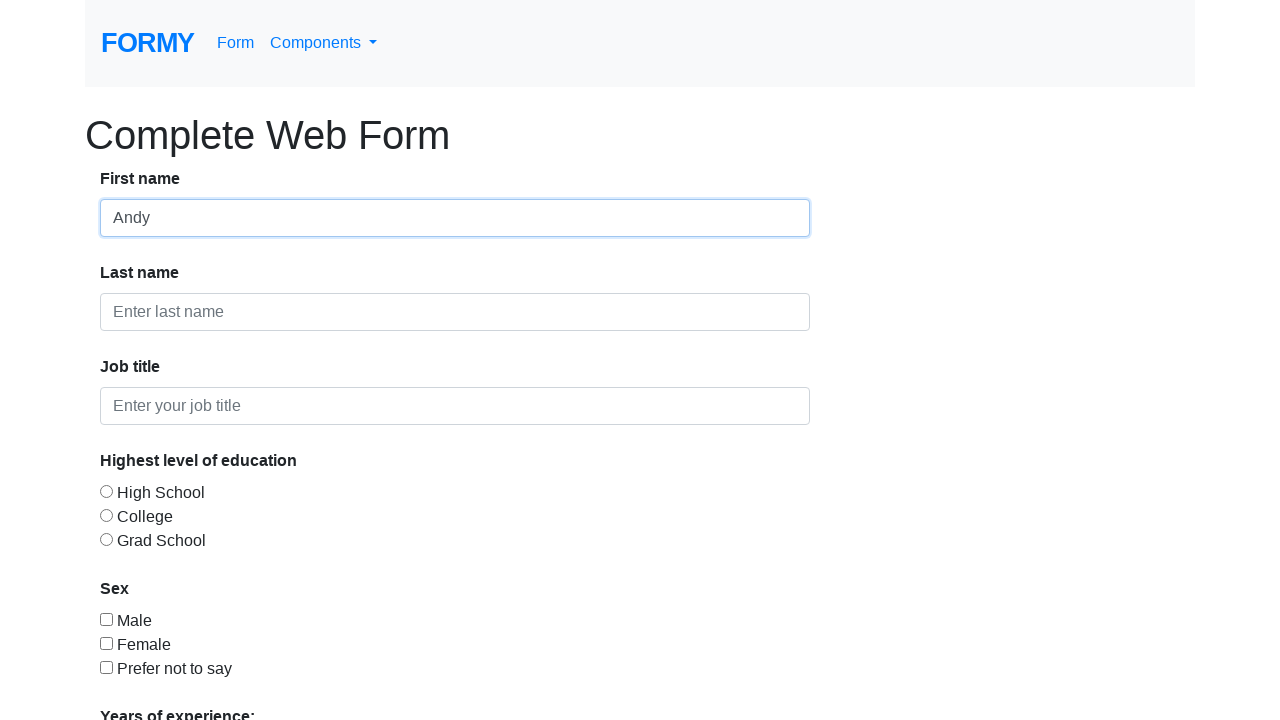

Filled last name field with 'Sinpetrean' using tag name selector on input >> nth=1
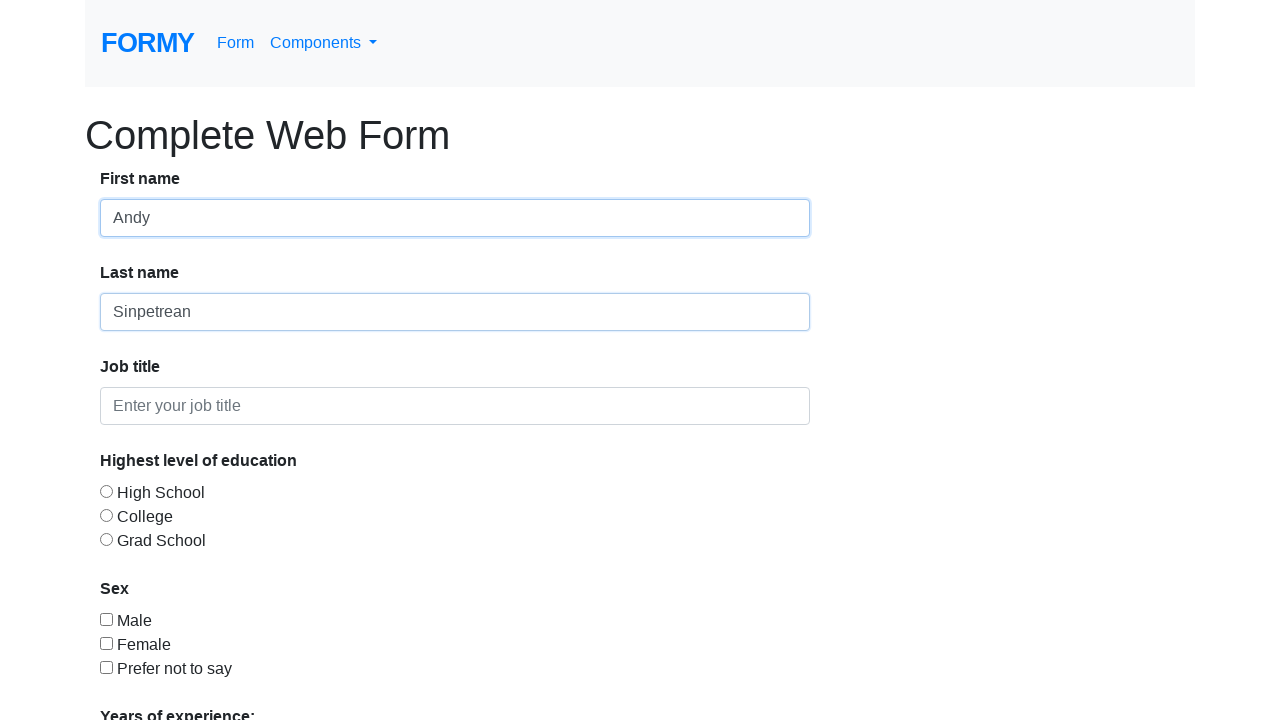

Navigated to form page to reset for class name selector test
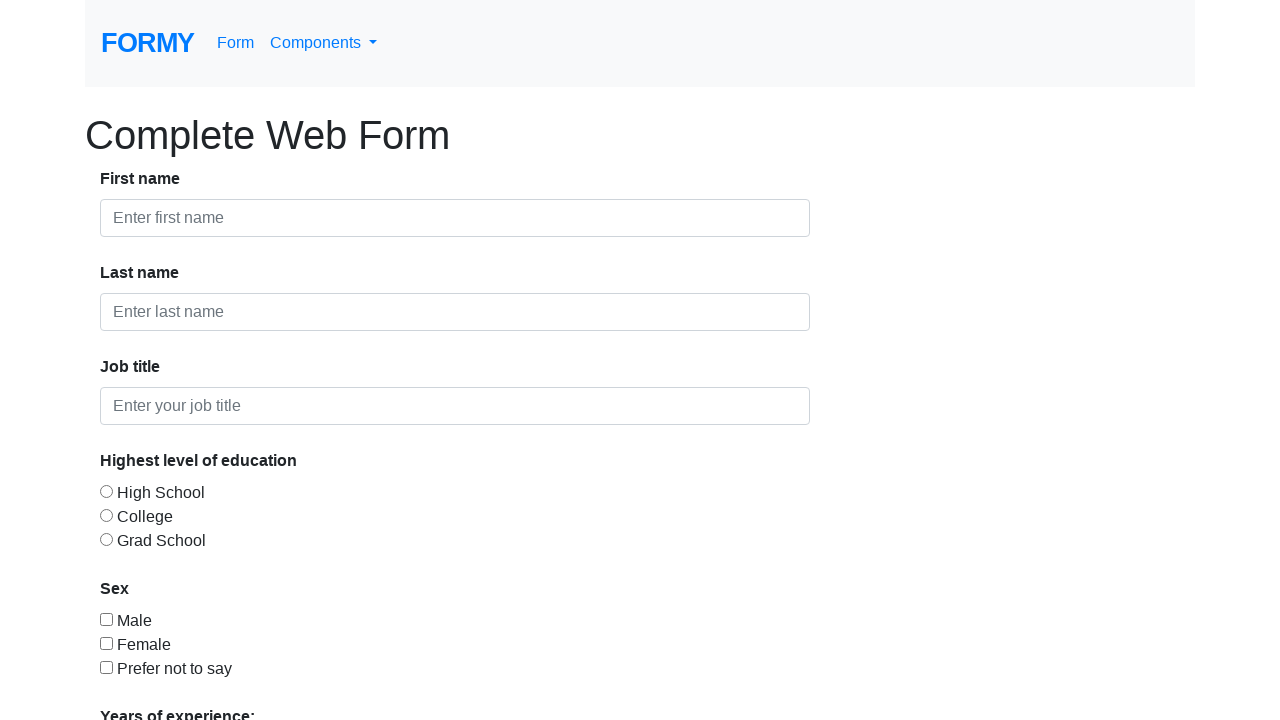

Filled first name field with 'Andy' using class name selector on .form-control >> nth=0
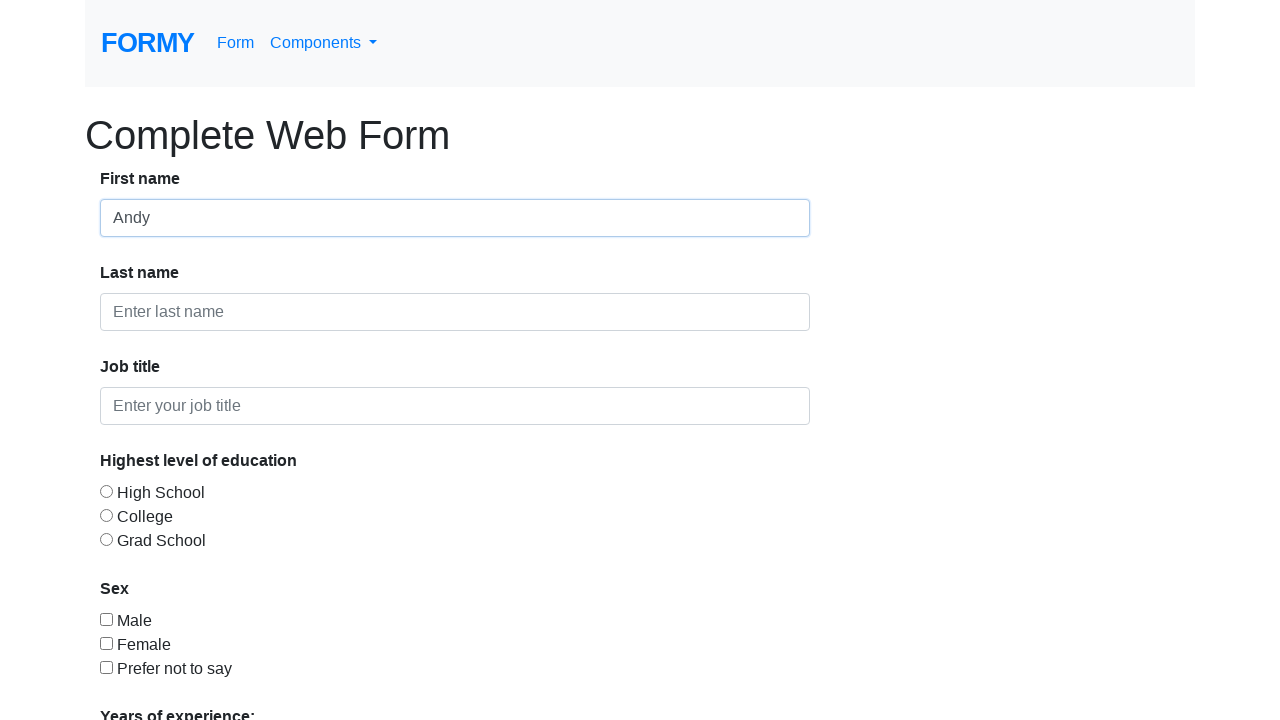

Filled last name field with 'Sinpetrean' using class name selector on .form-control >> nth=1
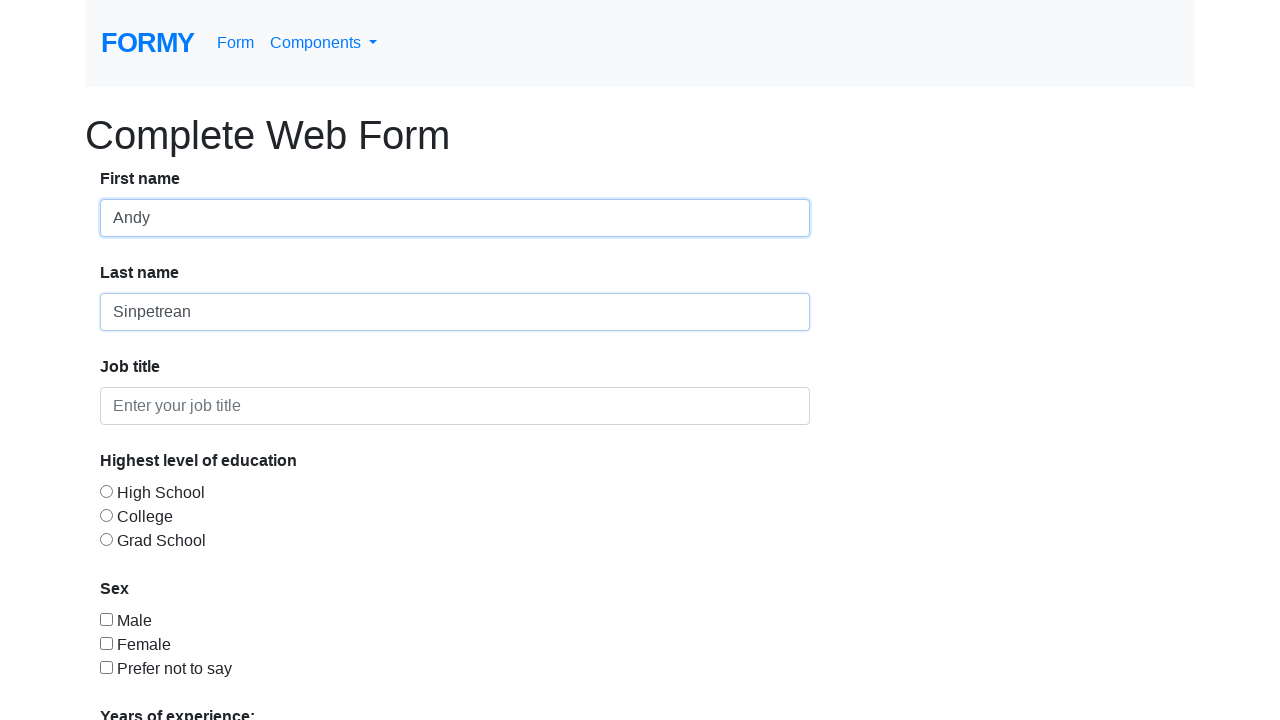

Navigated to form page to reset for CSS selector test
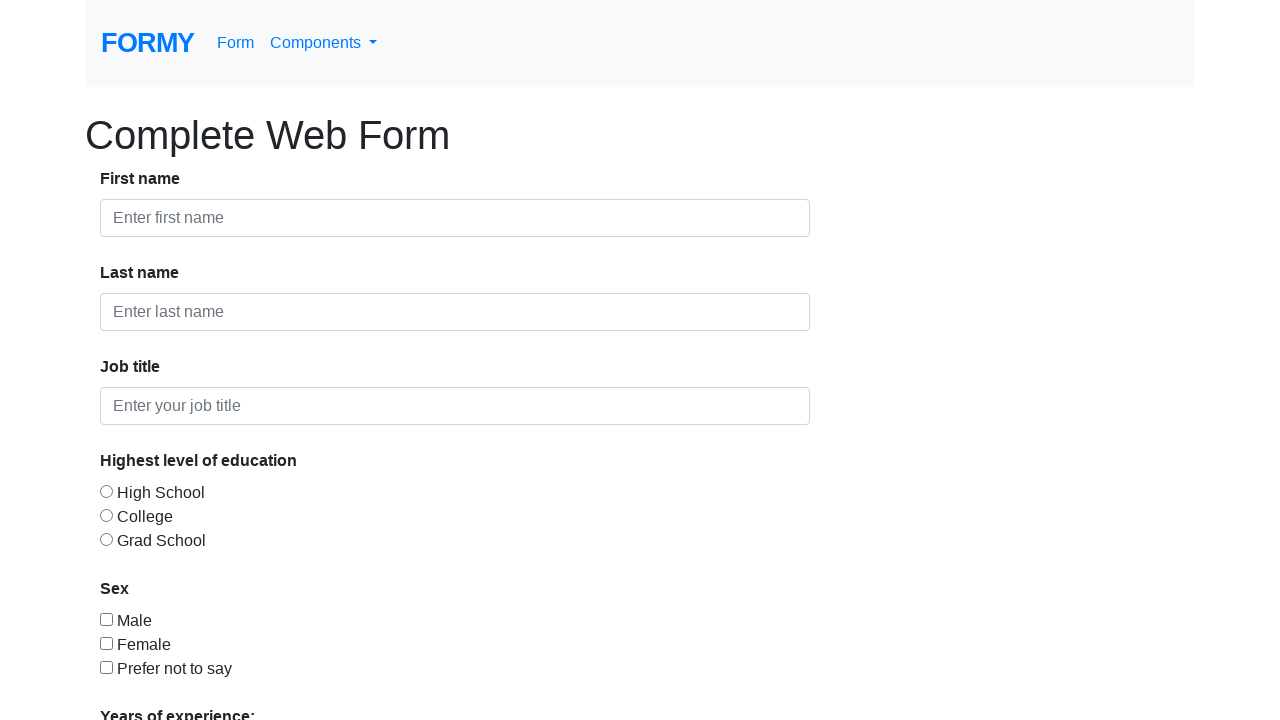

Filled first name field with 'An' using CSS ID selector on input#first-name
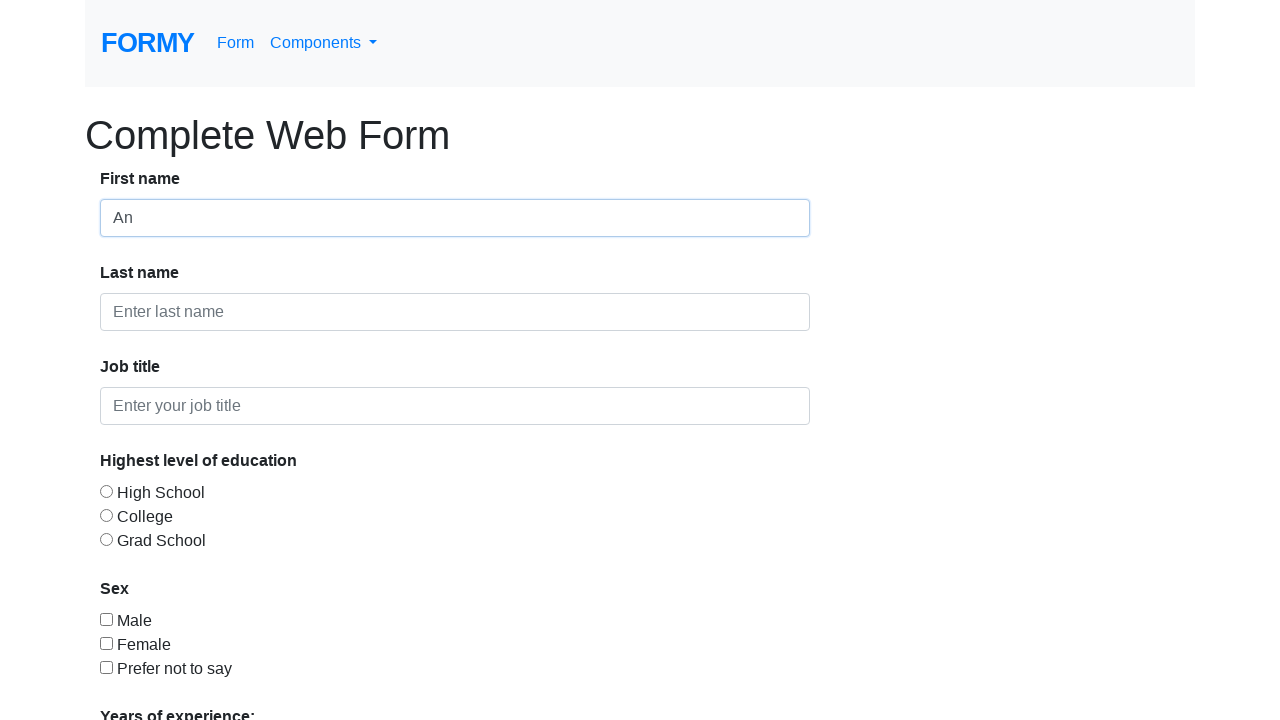

Appended 'dy' to first name field using CSS class selector on input.form-control >> nth=0
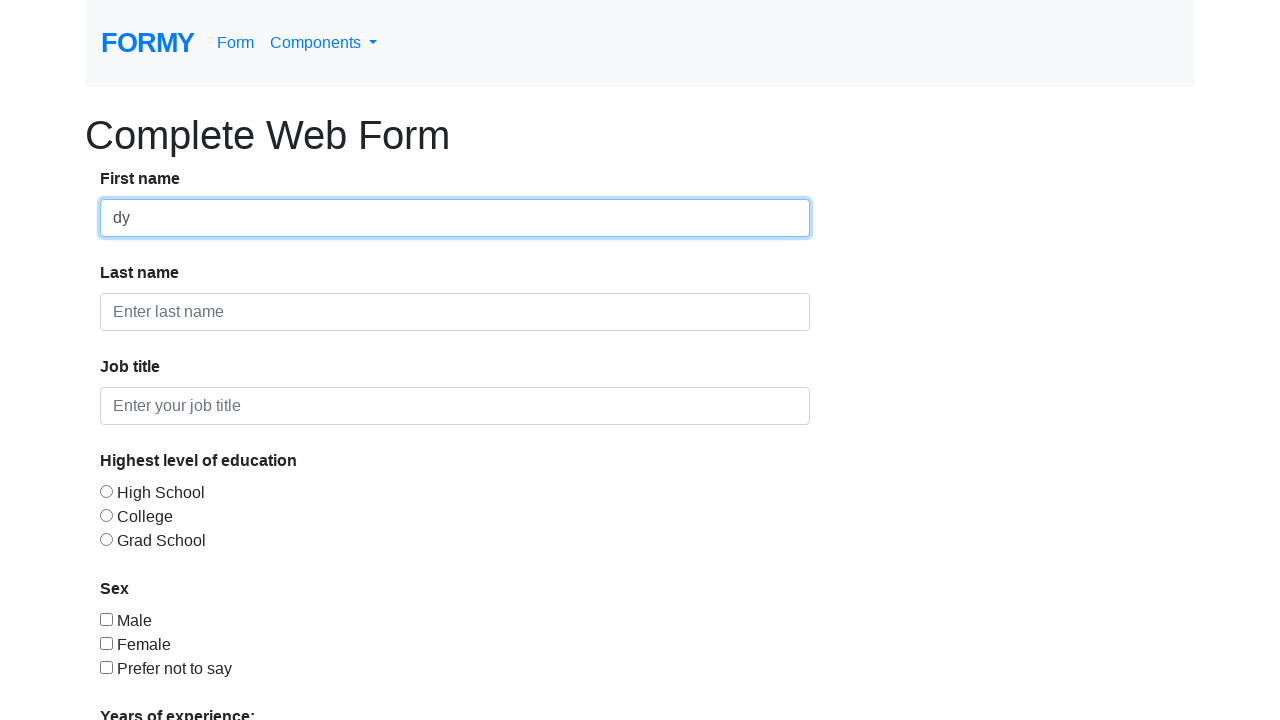

Filled last name field with 'S' using CSS attribute selector on input[placeholder="Enter last name"]
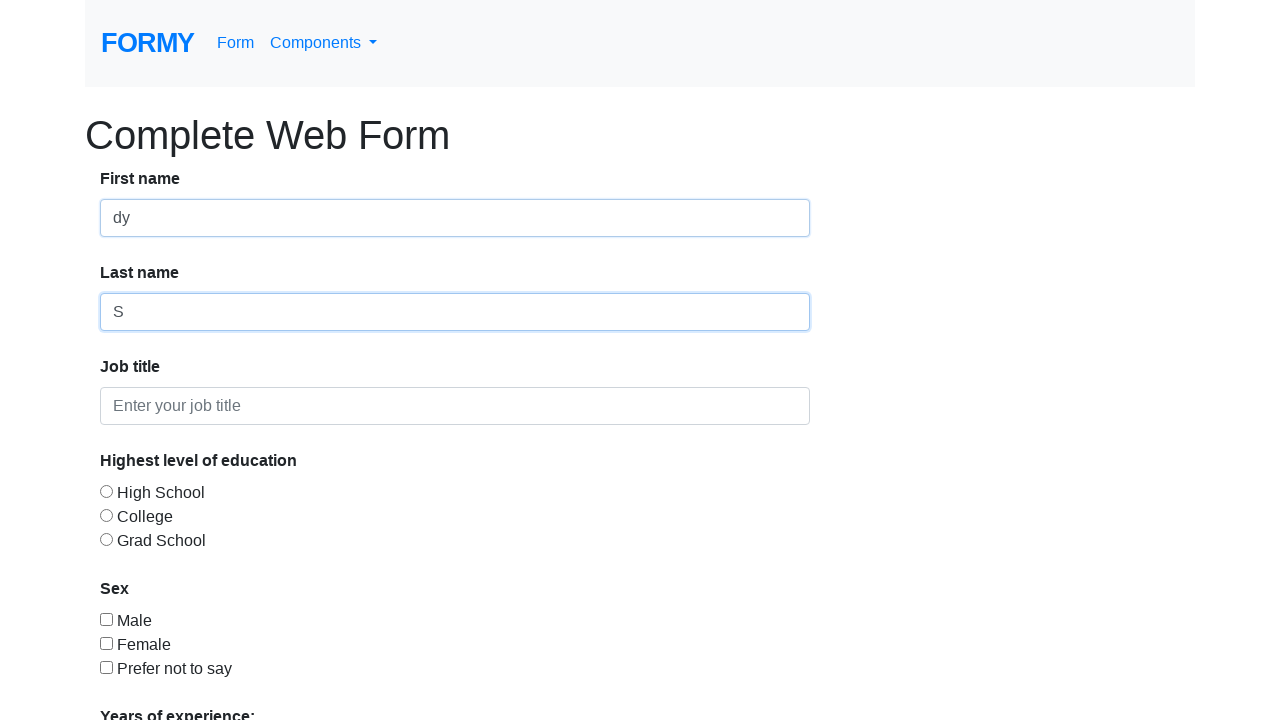

Appended 'inpetrean' to last name field using CSS attribute substring selector on div input[placeholder*="last name"]
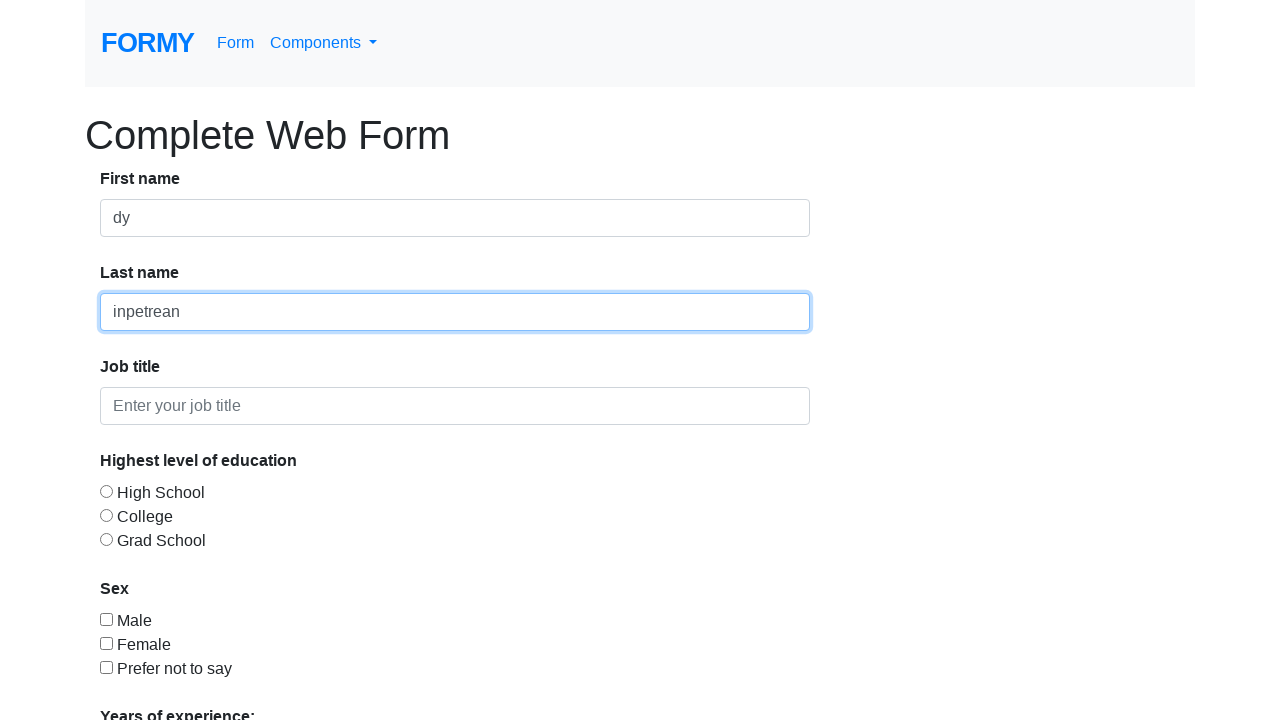

Navigated to form page to reset for XPath selector test
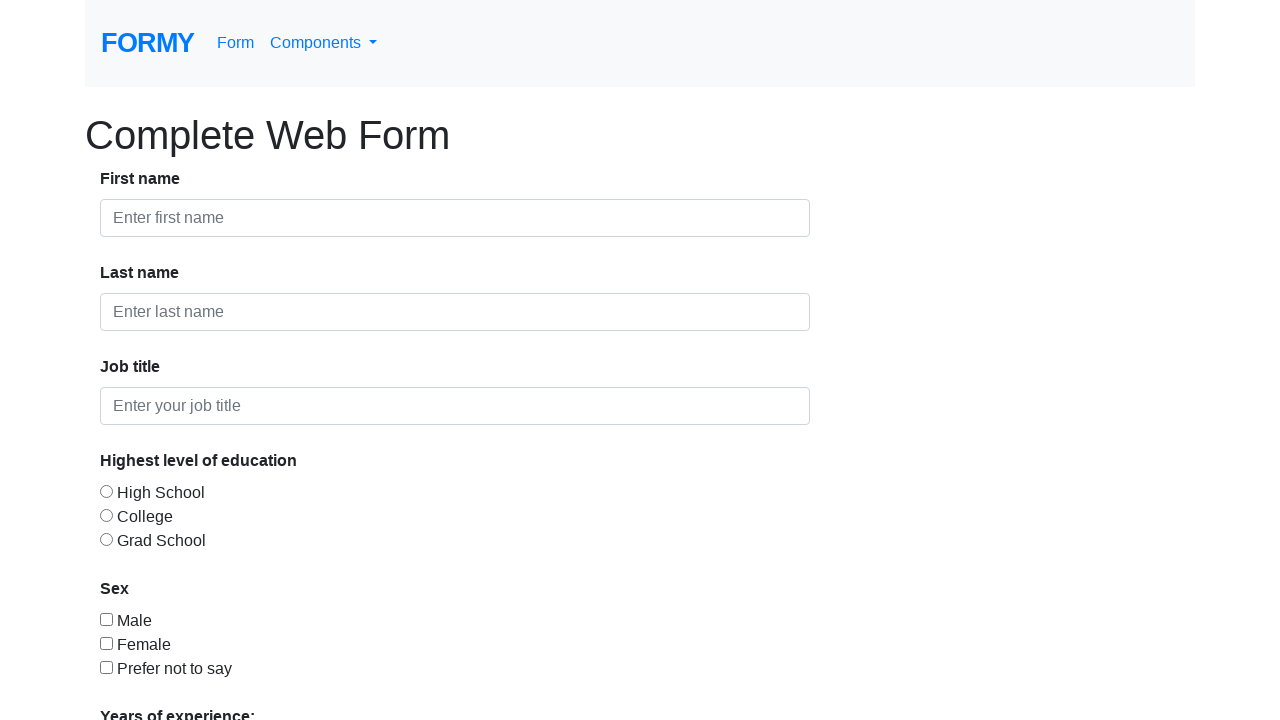

Filled first name field with 'A' using XPath attribute selector on xpath=//input[@id="first-name"]
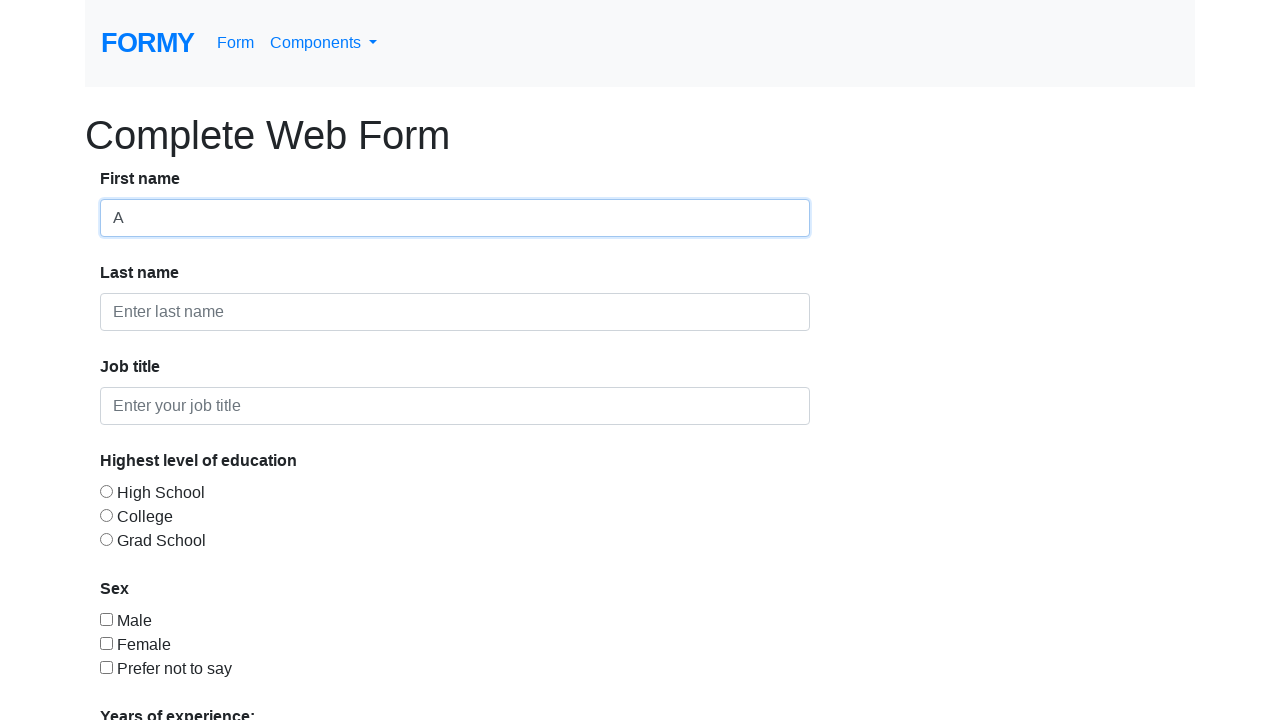

Appended 'n' to first name field using XPath universal element selector on xpath=//*[@id="first-name"]
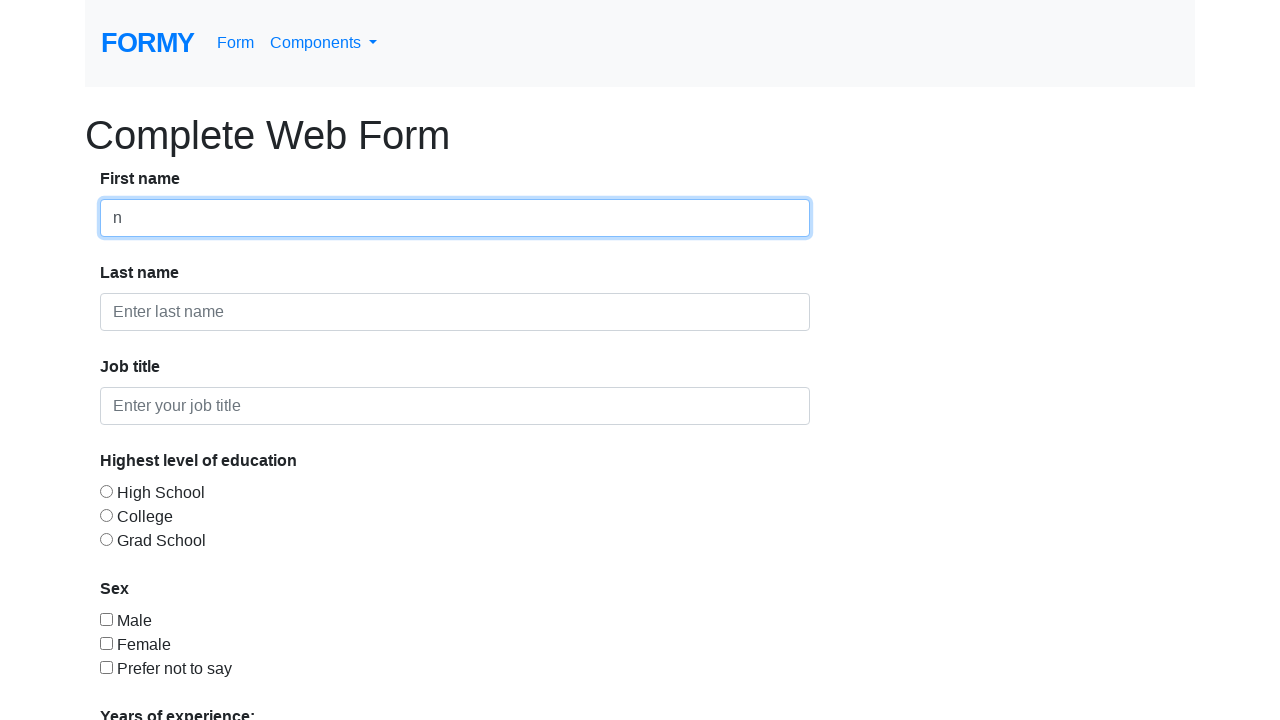

Appended 'd' to first name field using XPath hierarchical selector on xpath=//div/div/input[@id="first-name"]
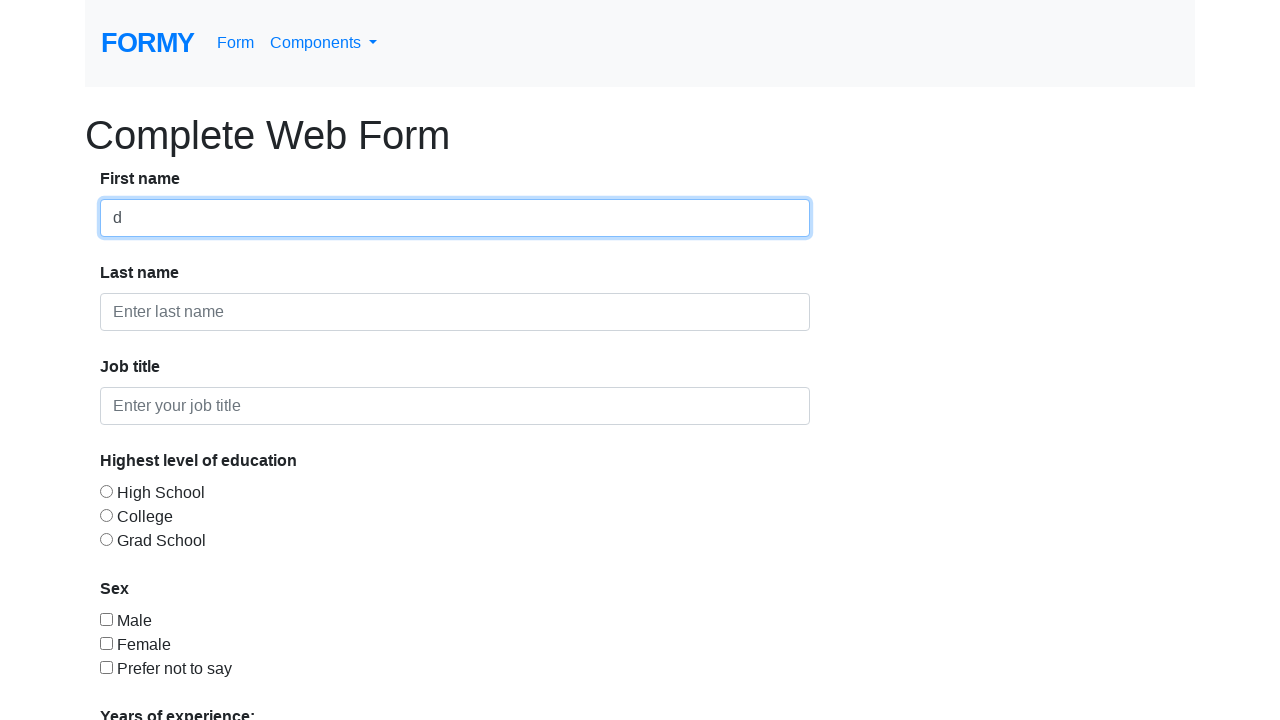

Appended 'y' to first name field using XPath descendant selector within form on xpath=//form//input[@id="first-name"]
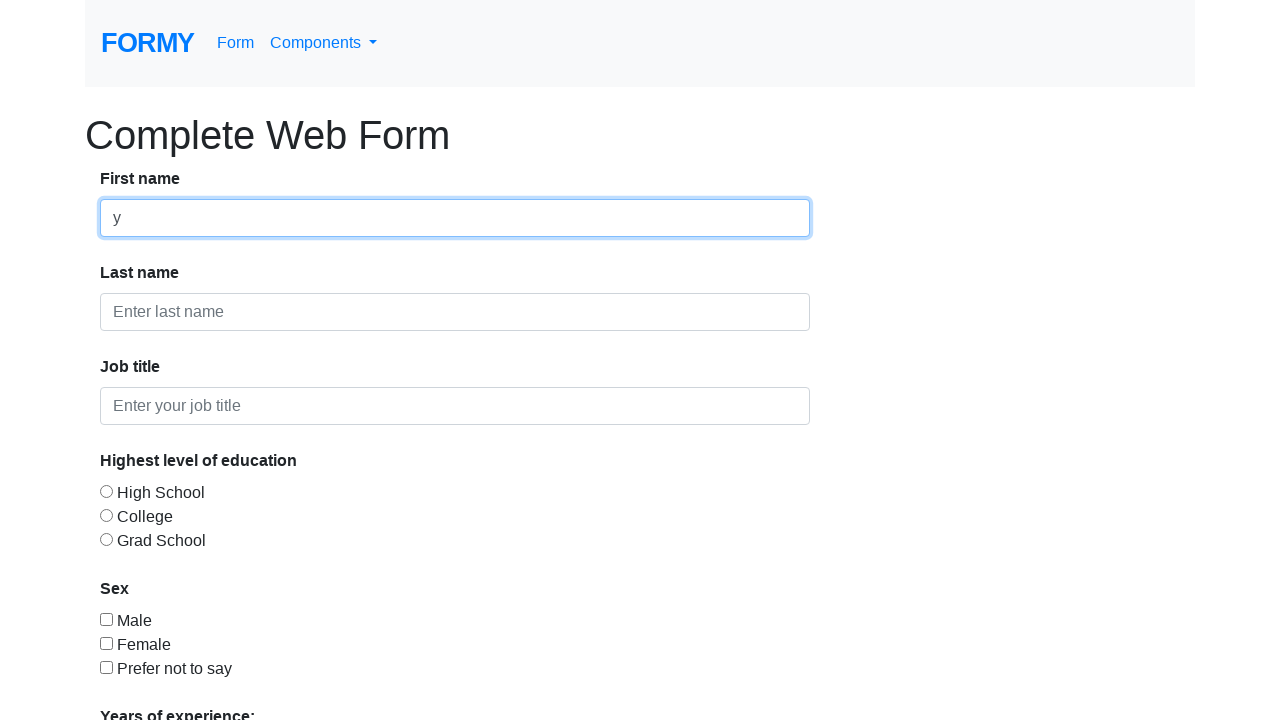

Filled last name field with 'S' using XPath indexed selector on (//input[@class="form-control"])[2]
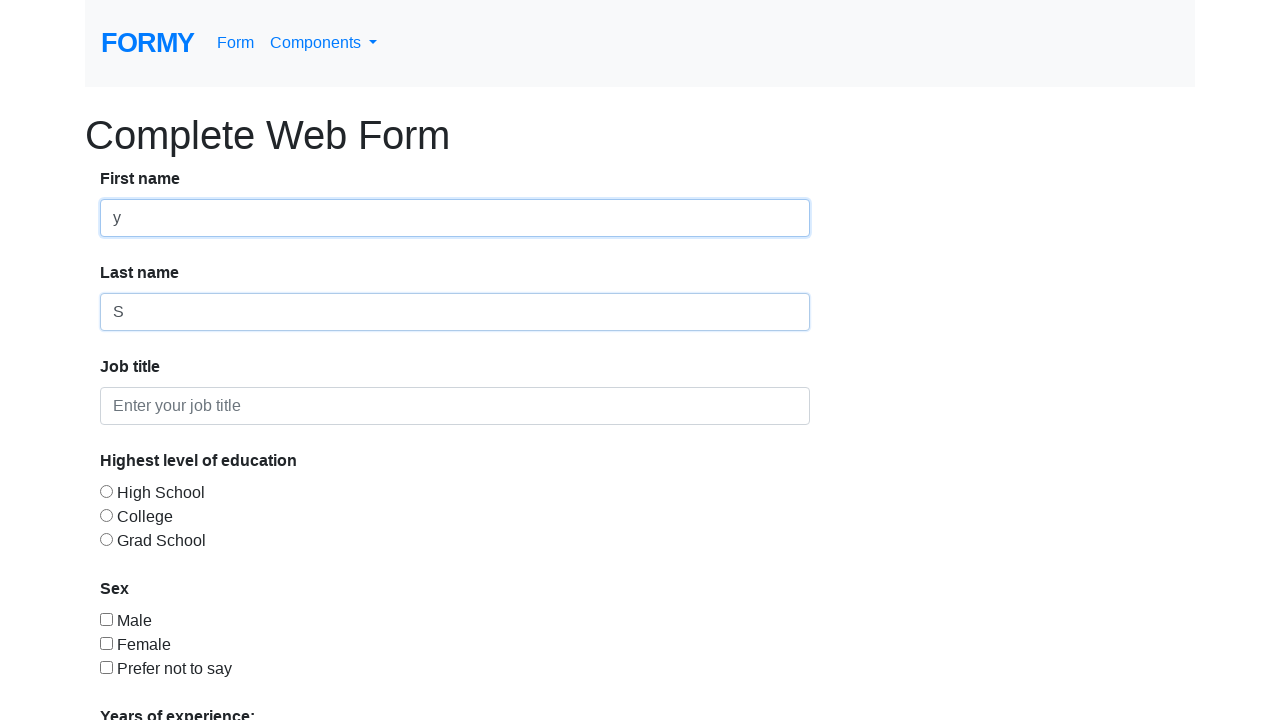

Cleared last name field on xpath=//input[@id="last-name"]
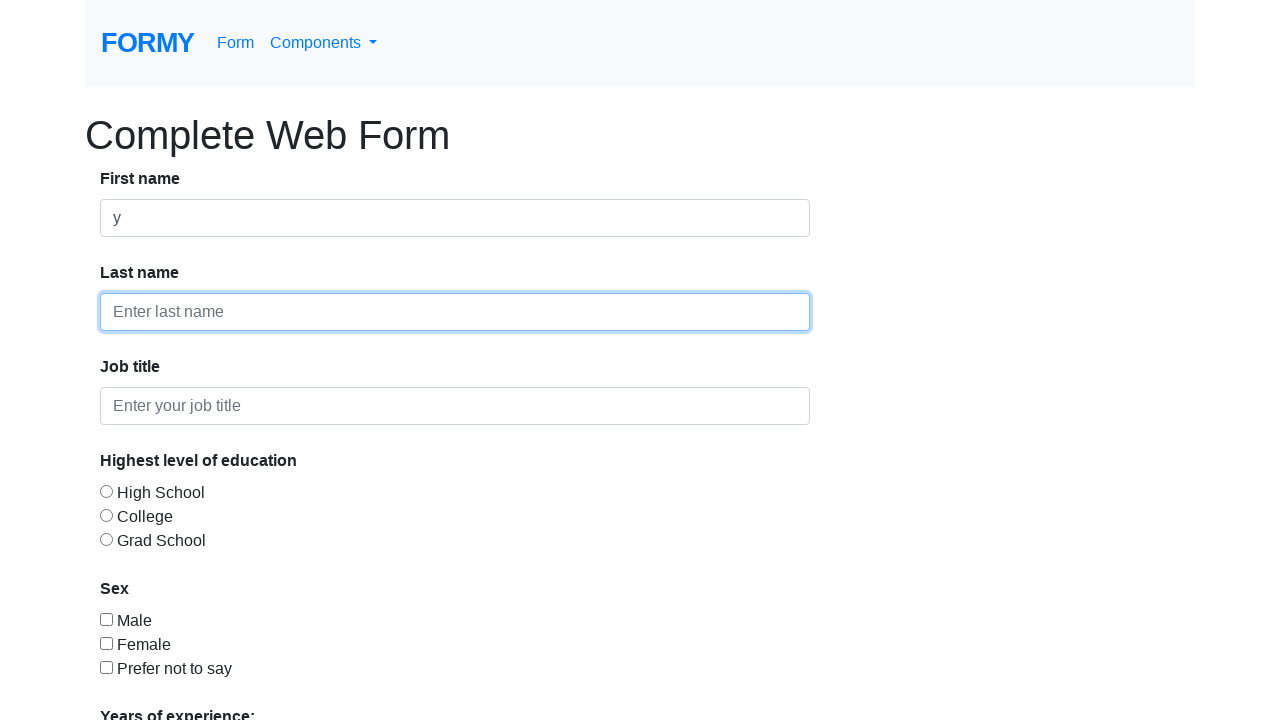

Filled last name field with 'Sinpetrean' on xpath=//input[@id="last-name"]
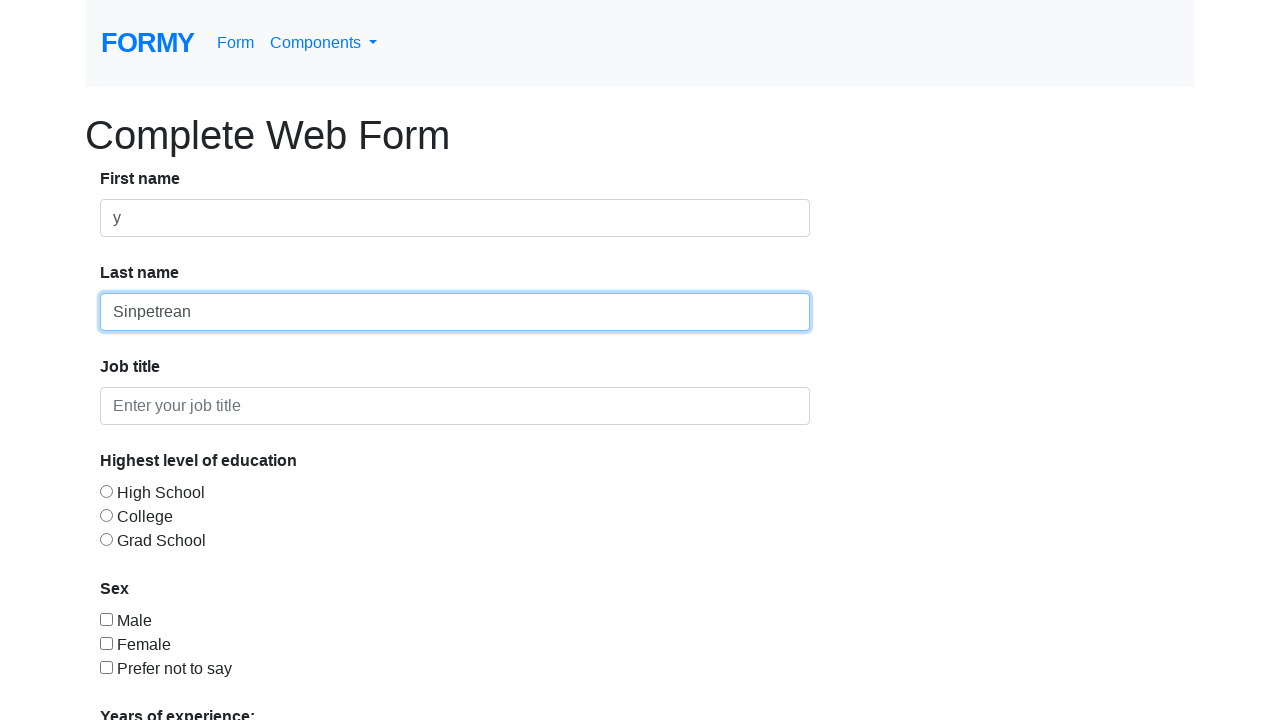

Retrieved text from Submit link using XPath contains selector
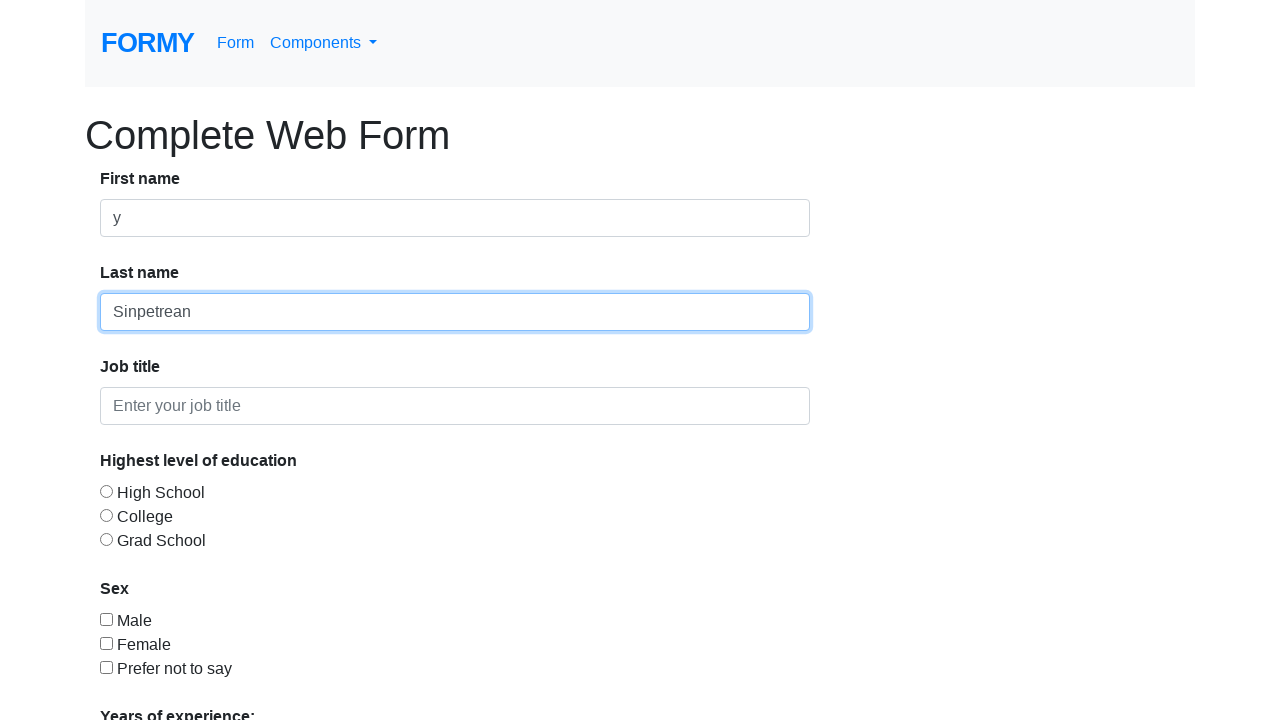

Clicked Submit button to submit the form at (148, 680) on xpath=//a[text()="Submit"]
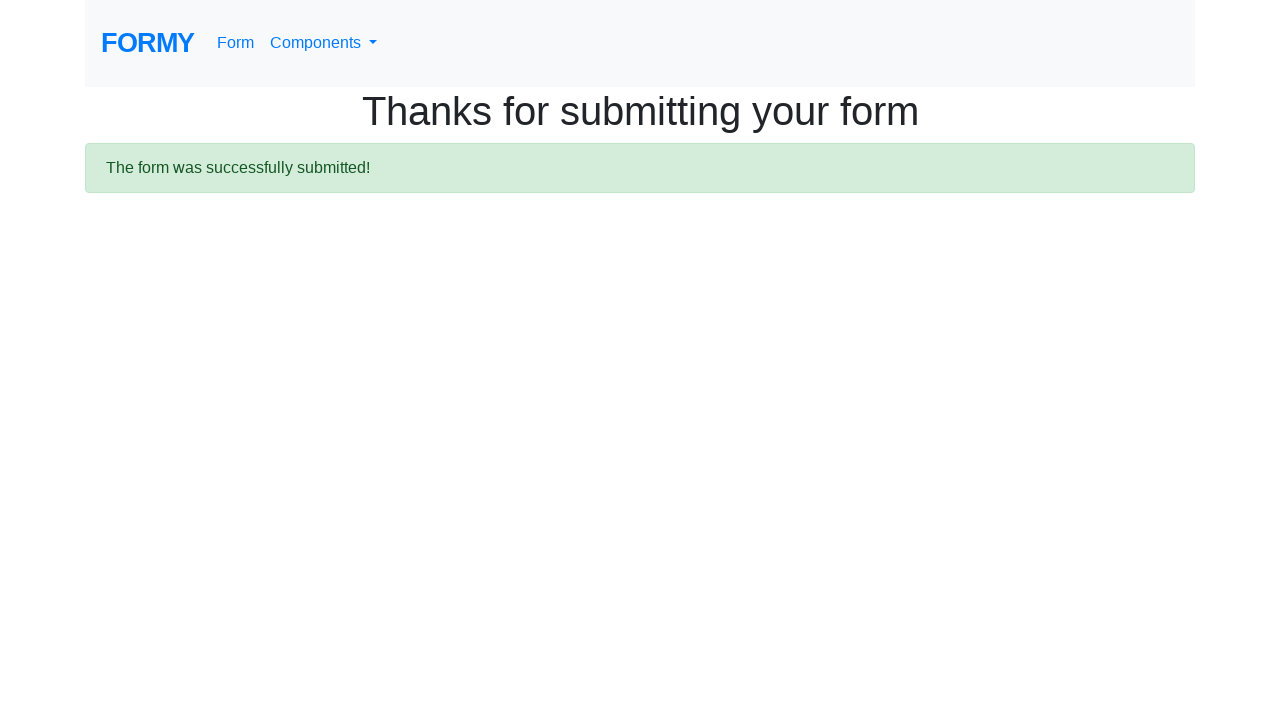

Navigated back to form page for final parameterized test
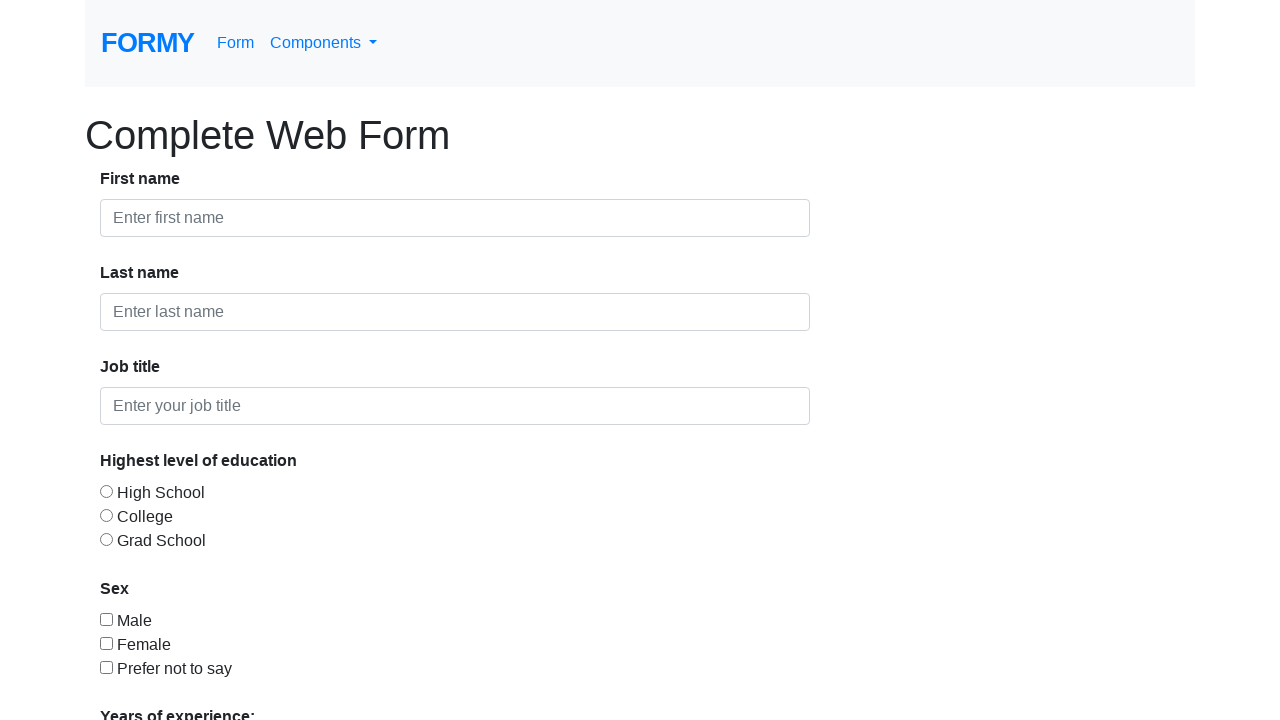

Cleared first name field in final test on xpath=//input[@placeholder="Enter first name"]
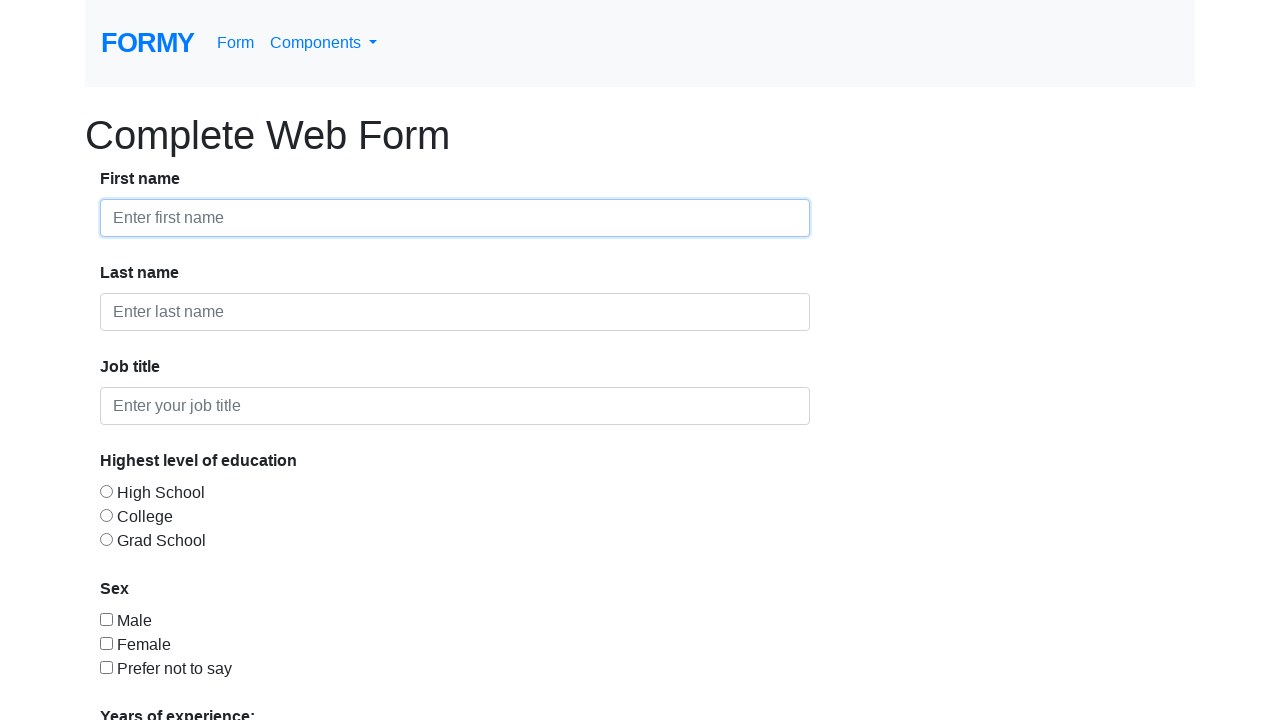

Filled first name field with 'ANDY' using XPath placeholder selector on xpath=//input[@placeholder="Enter first name"]
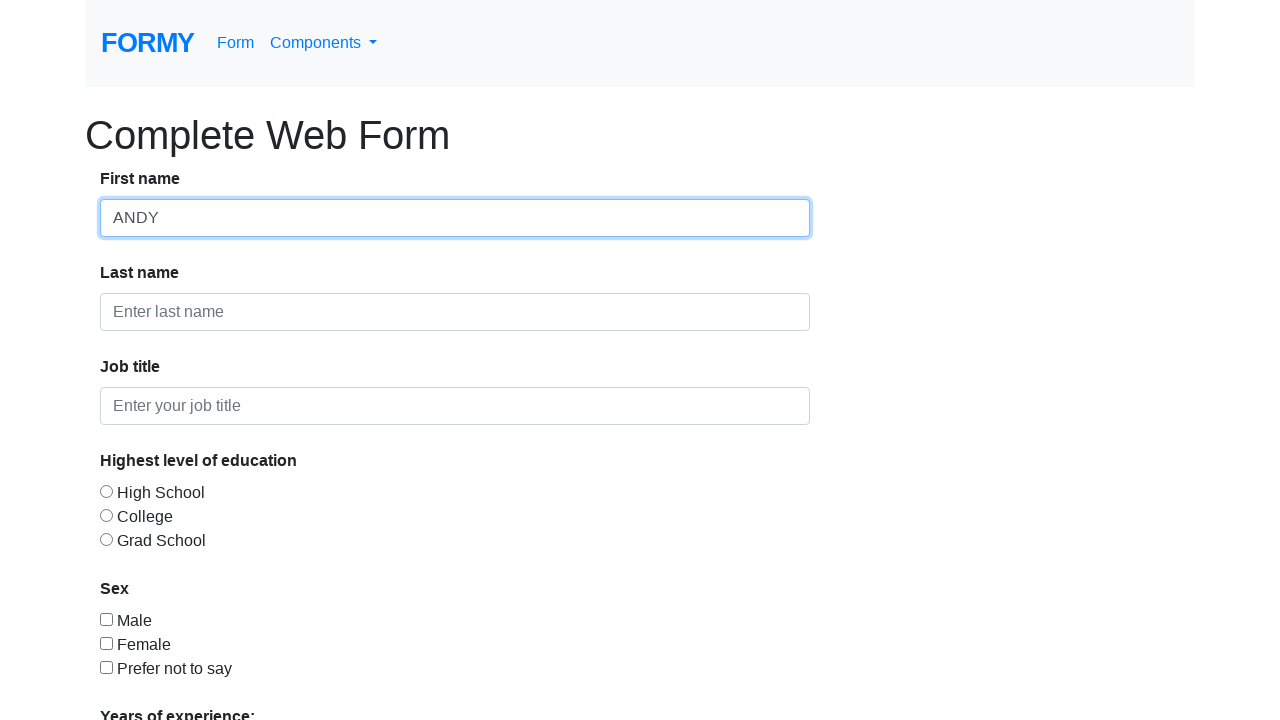

Cleared last name field in final test on xpath=//input[@placeholder="Enter last name"]
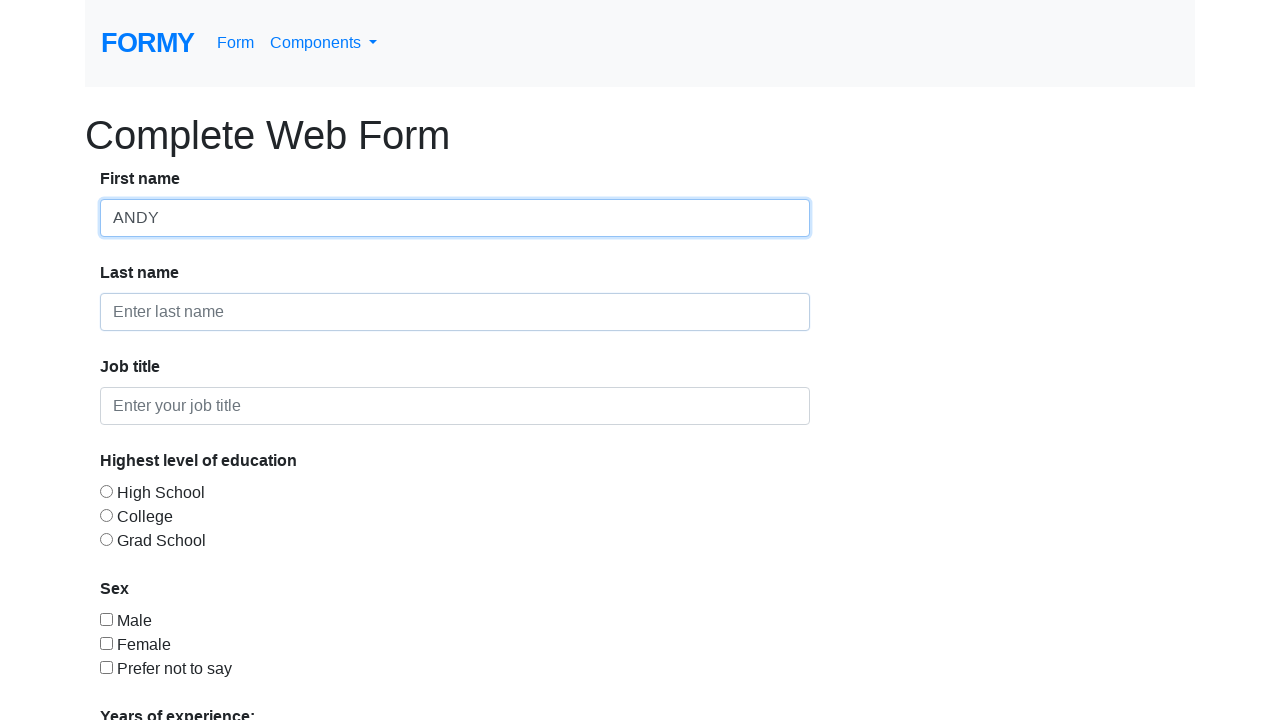

Filled last name field with 'ANDY' using XPath placeholder selector on xpath=//input[@placeholder="Enter last name"]
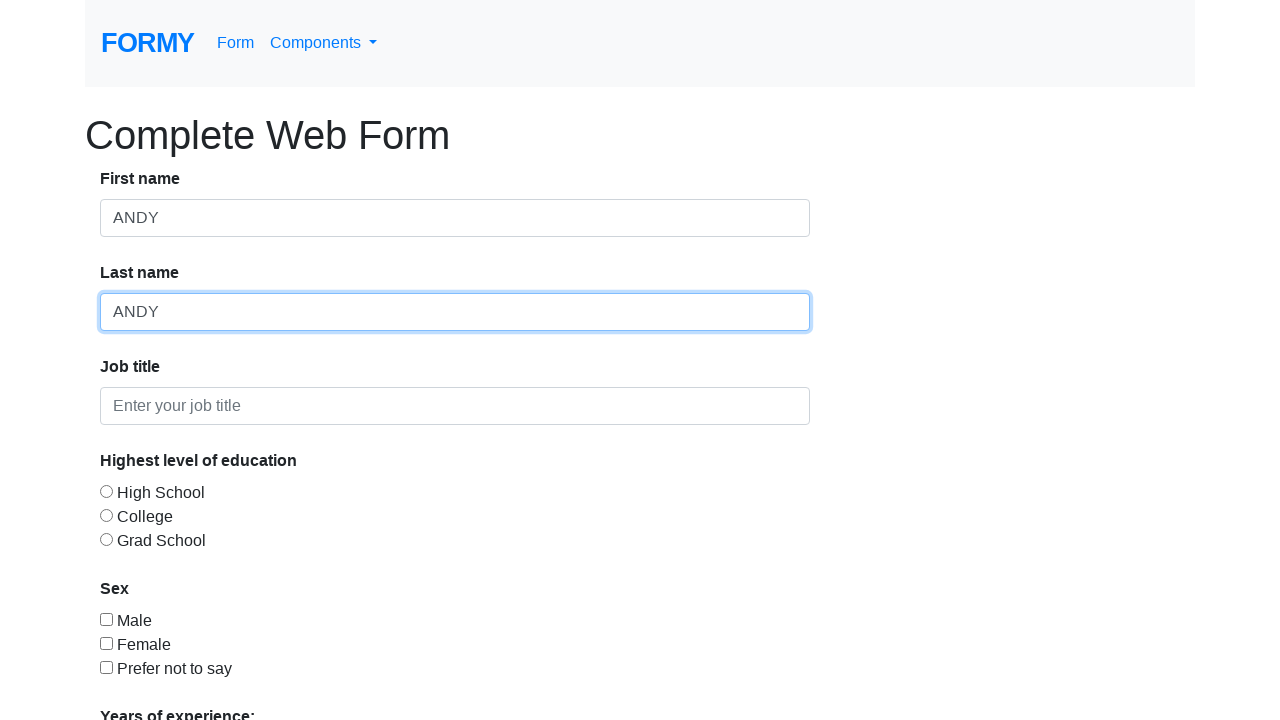

Cleared job title field in final test on xpath=//input[@placeholder="Enter your job title"]
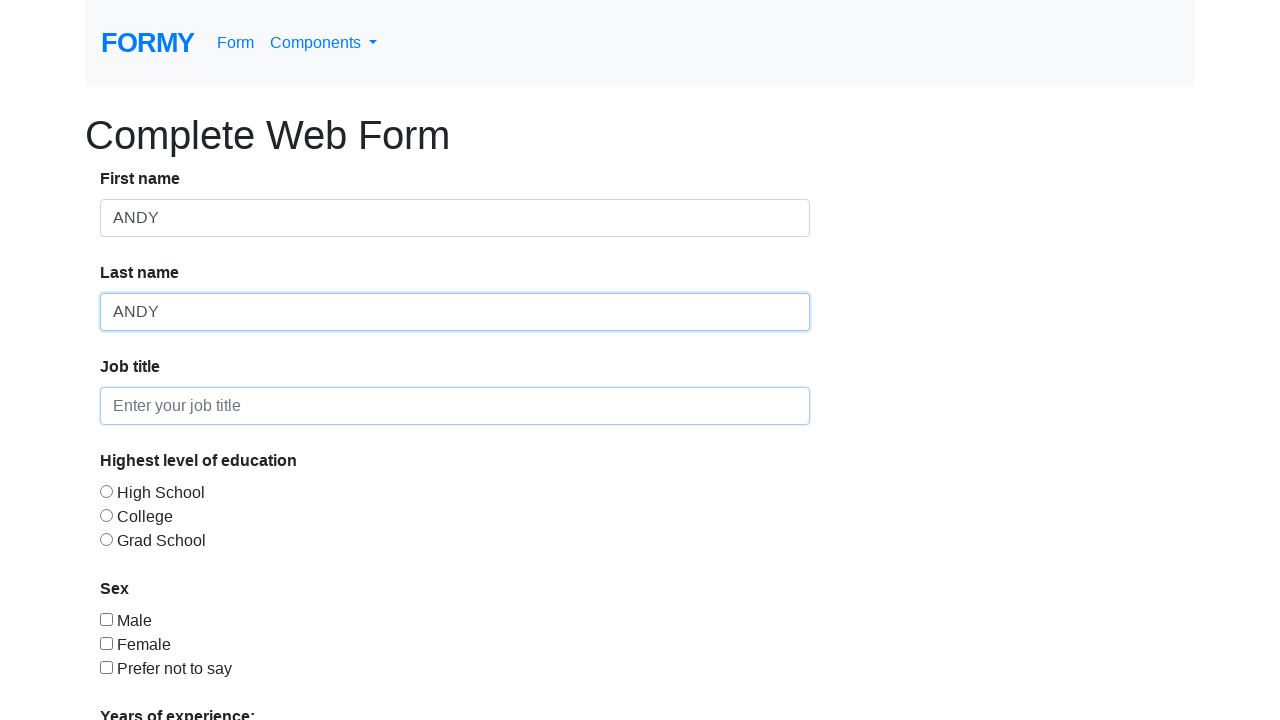

Filled job title field with 'QA AUTOMATION ENGINEER' using XPath placeholder selector on xpath=//input[@placeholder="Enter your job title"]
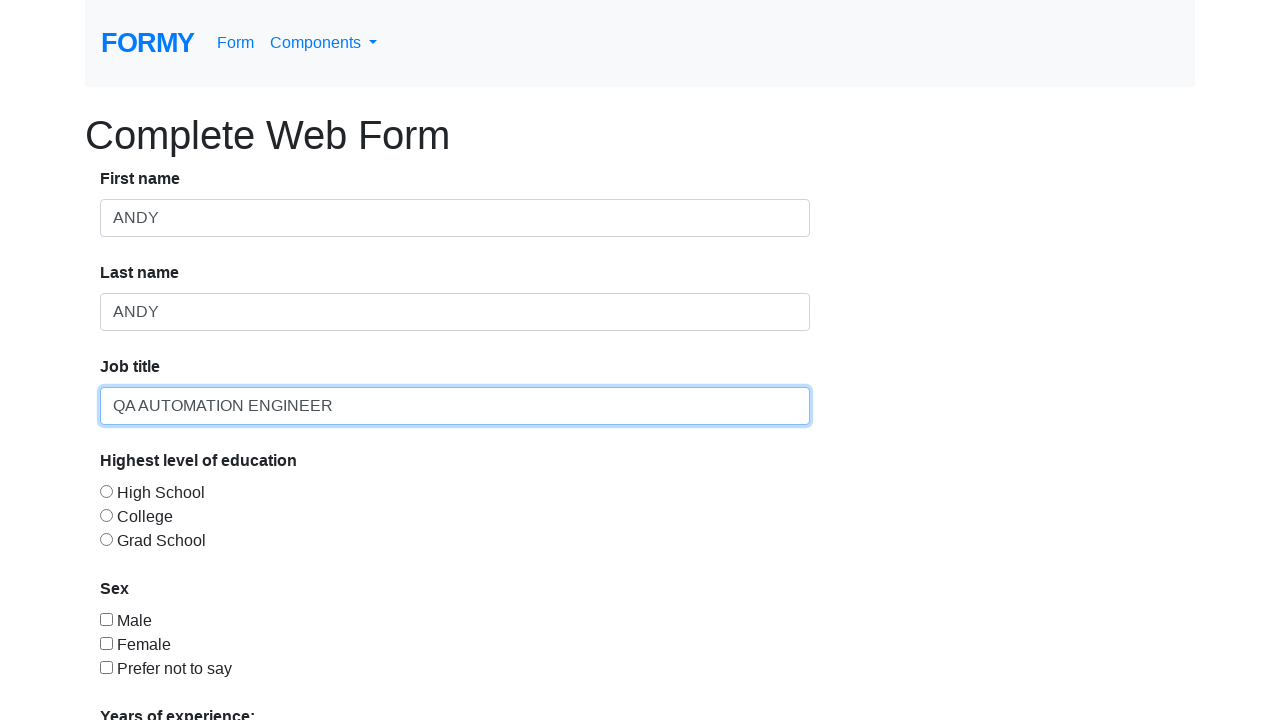

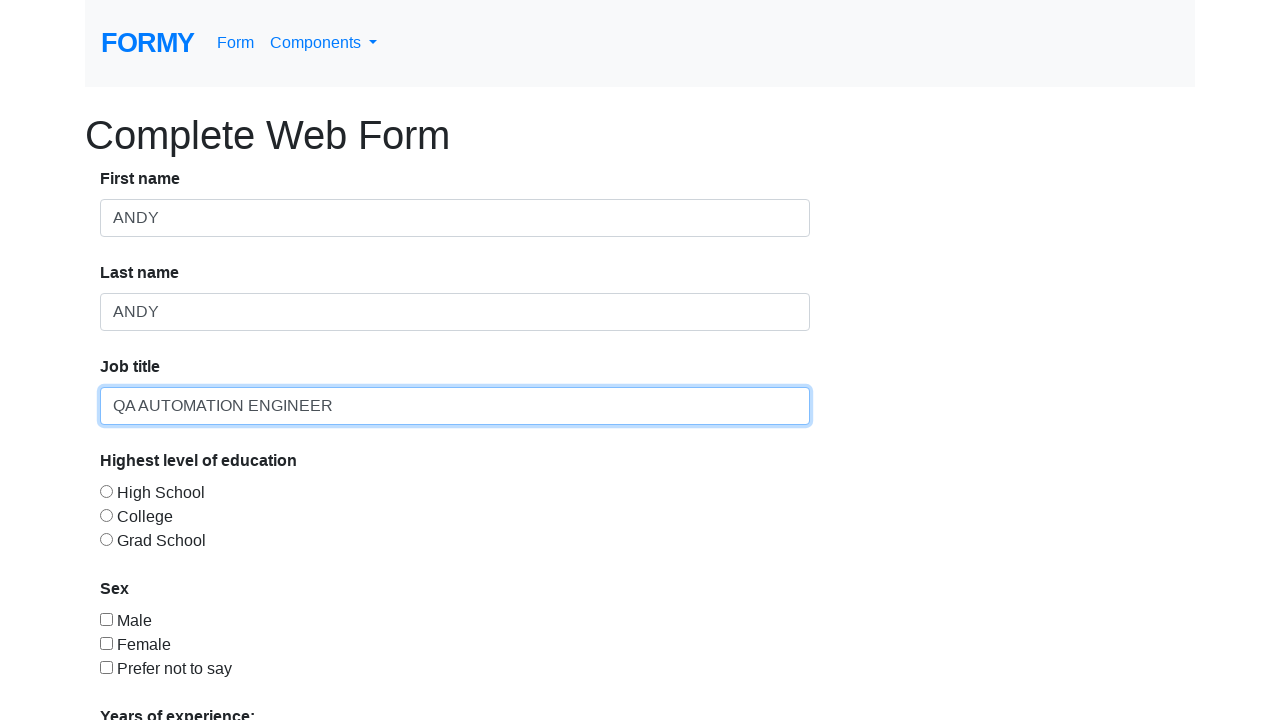